Fills a simple form with user name and email, then submits it

Starting URL: https://demoqa.com/text-box

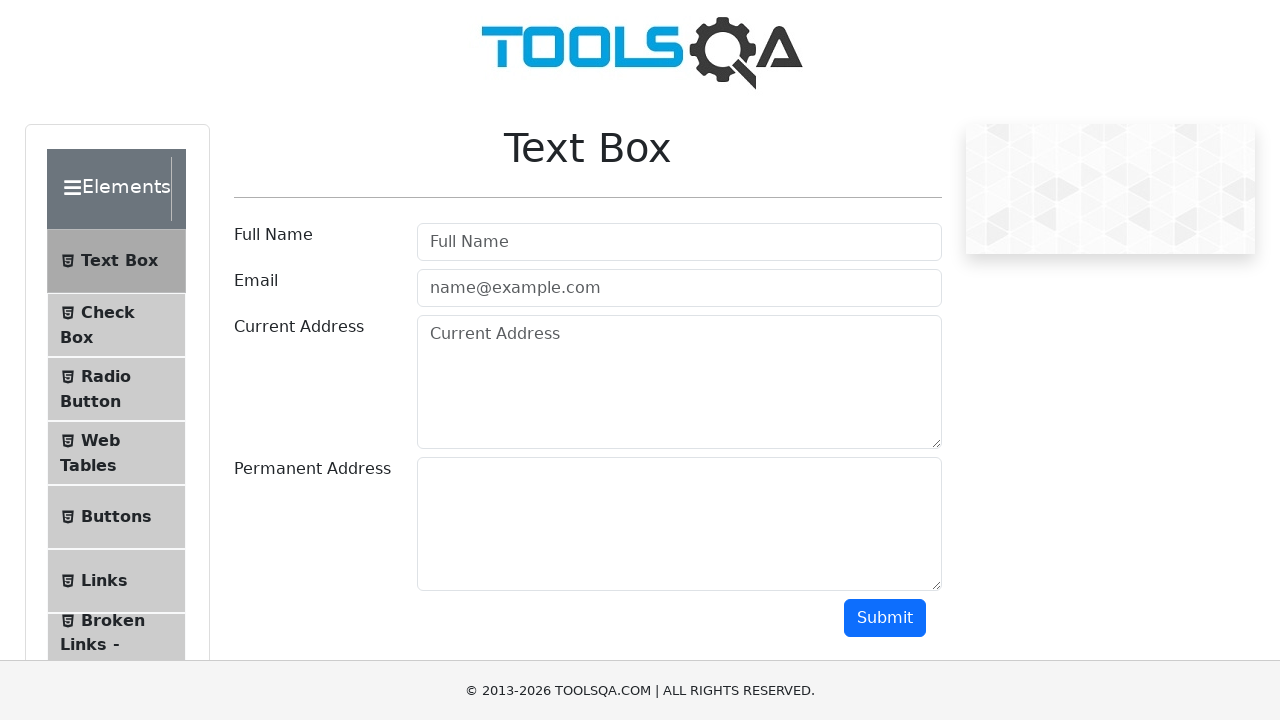

Filled user name field with 'Mr. Karim' on #userName
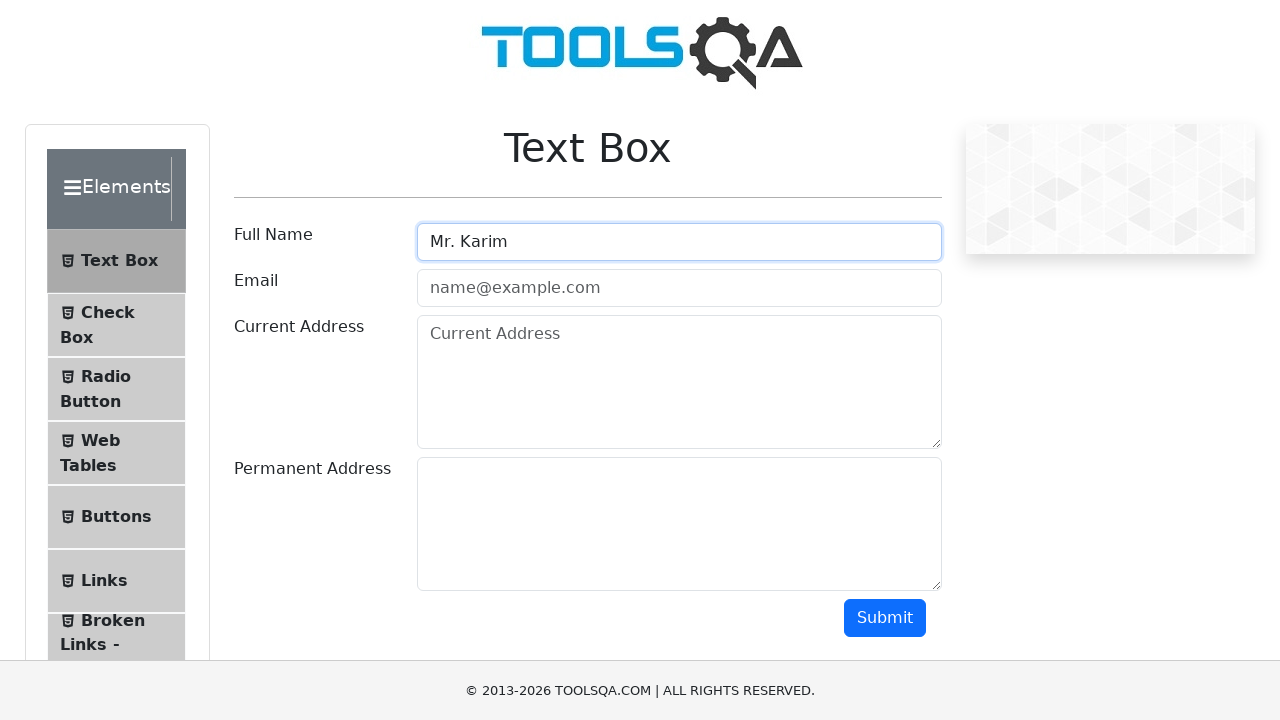

Filled user email field with 'karim@test.com' on #userEmail
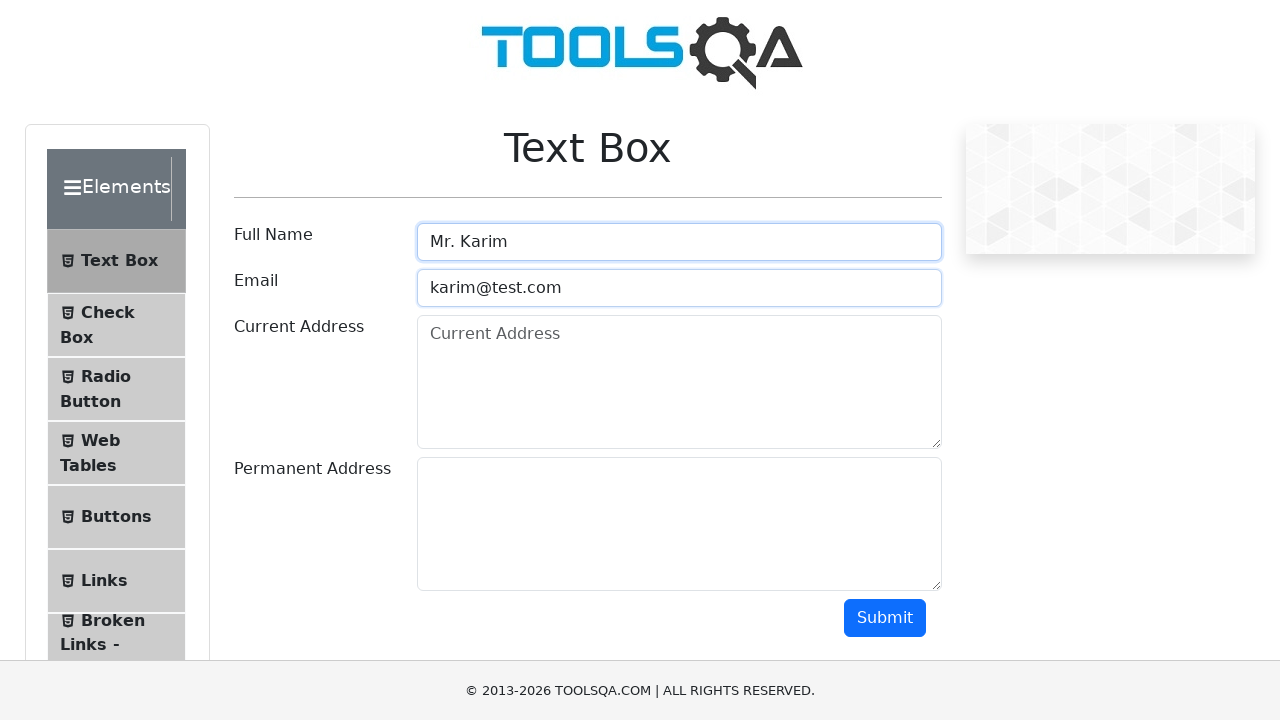

Clicked submit button to complete form submission at (885, 618) on #submit
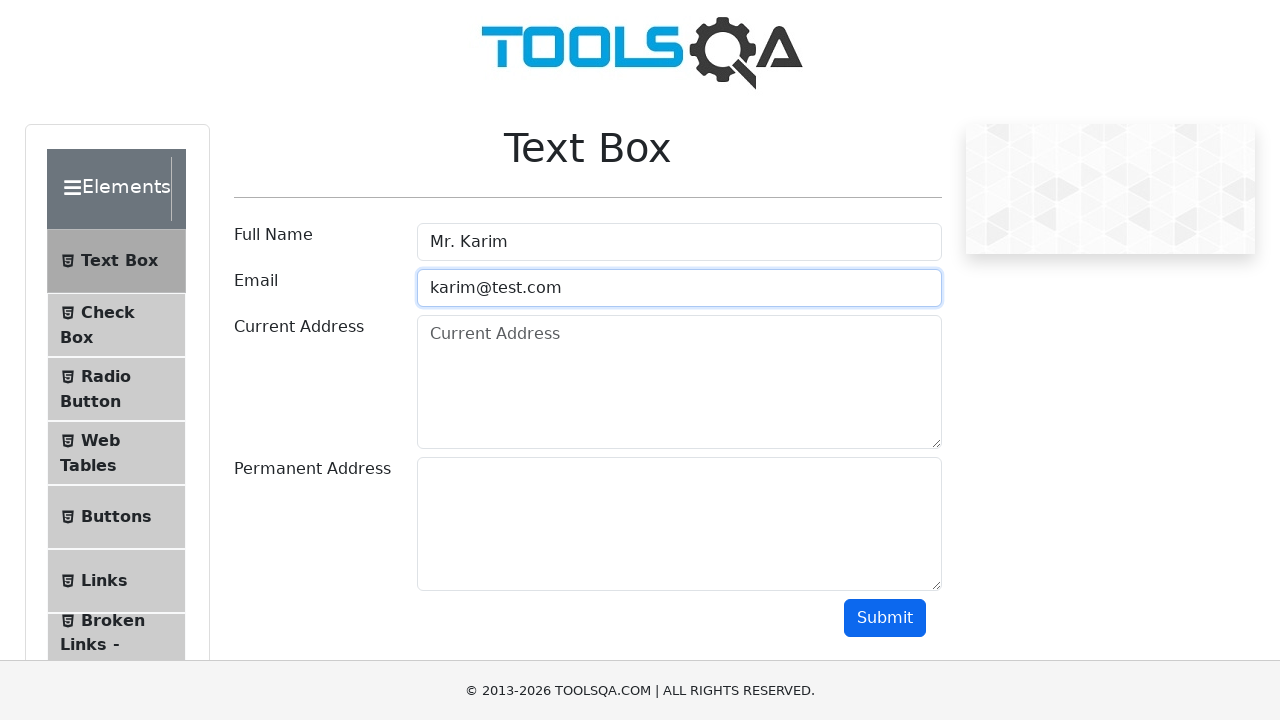

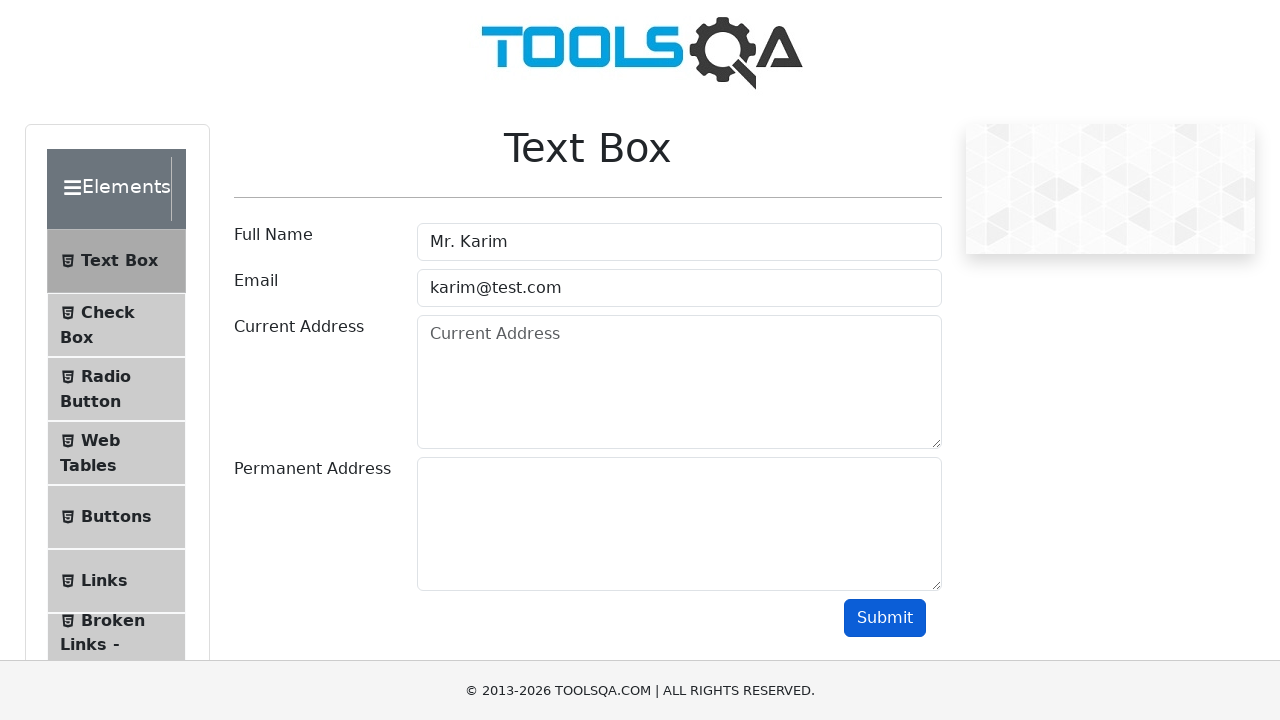